Tests the add/remove elements functionality by clicking "Add Element" to create a Delete button, verifying it's displayed, clicking Delete to remove it, and verifying the button is no longer present on the page.

Starting URL: https://practice.cydeo.com/add_remove_elements/

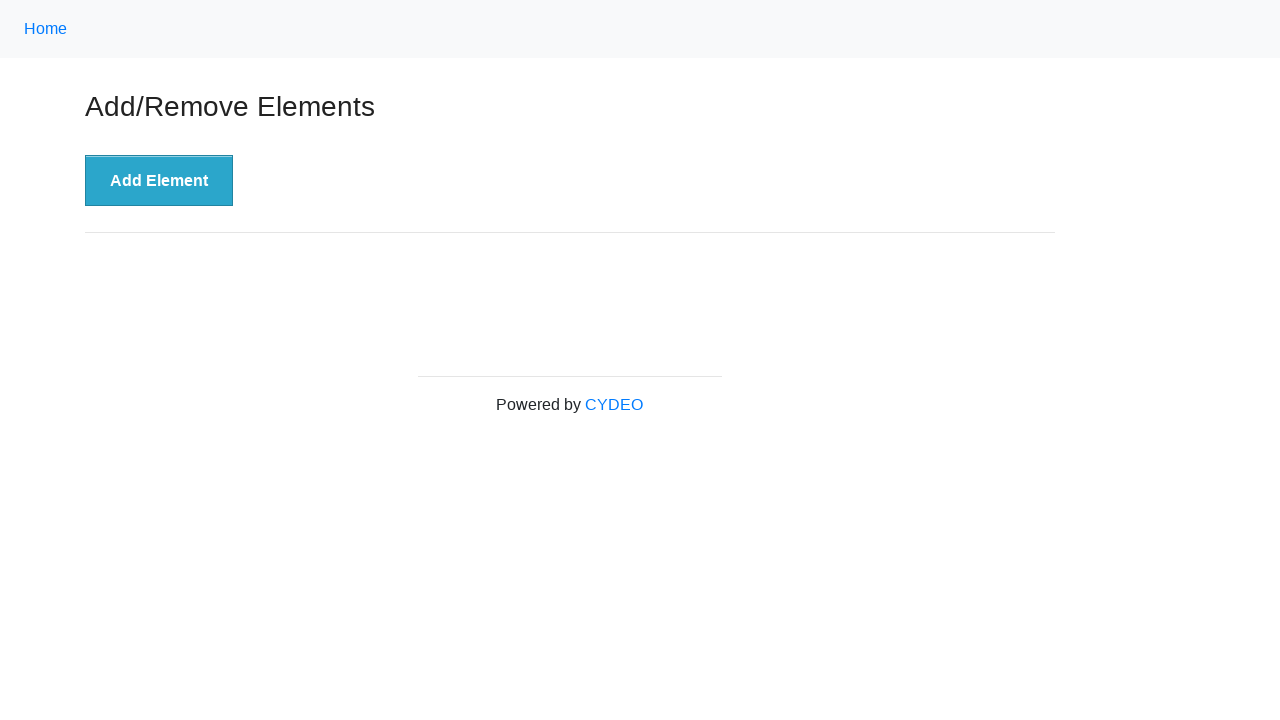

Clicked 'Add Element' button to create a Delete button at (159, 181) on xpath=//button[.='Add Element']
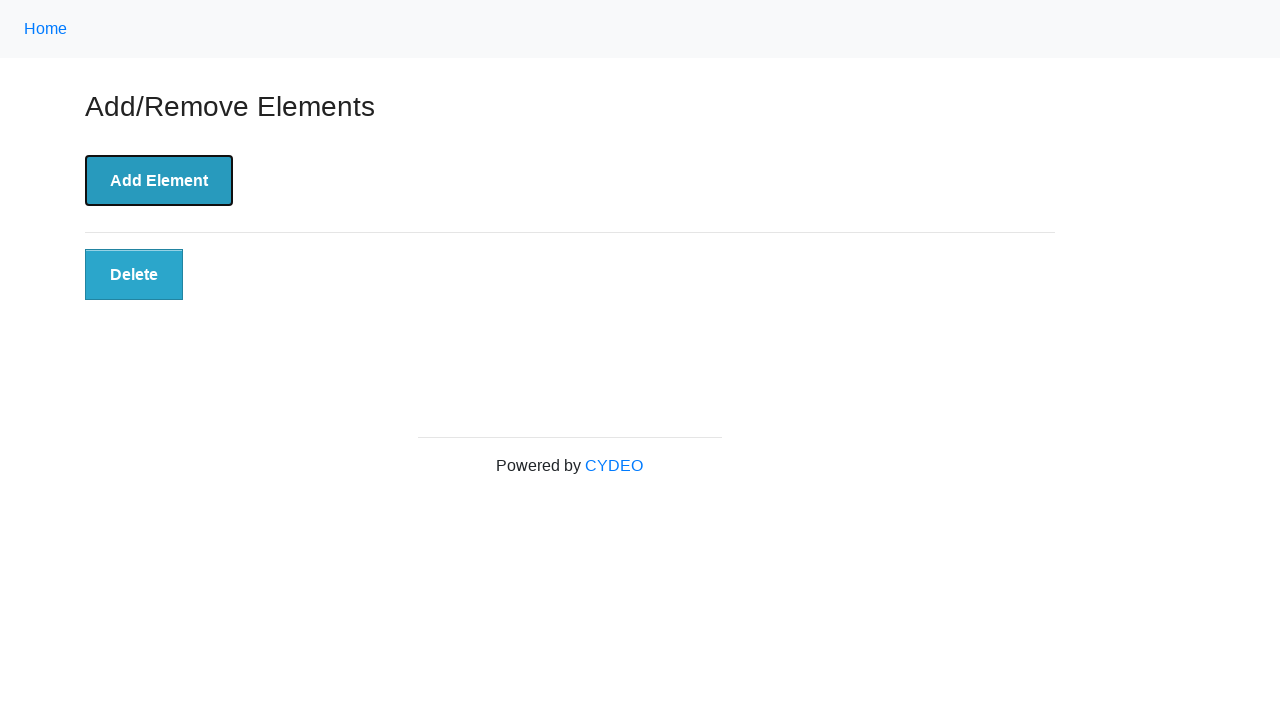

Delete button became visible after adding element
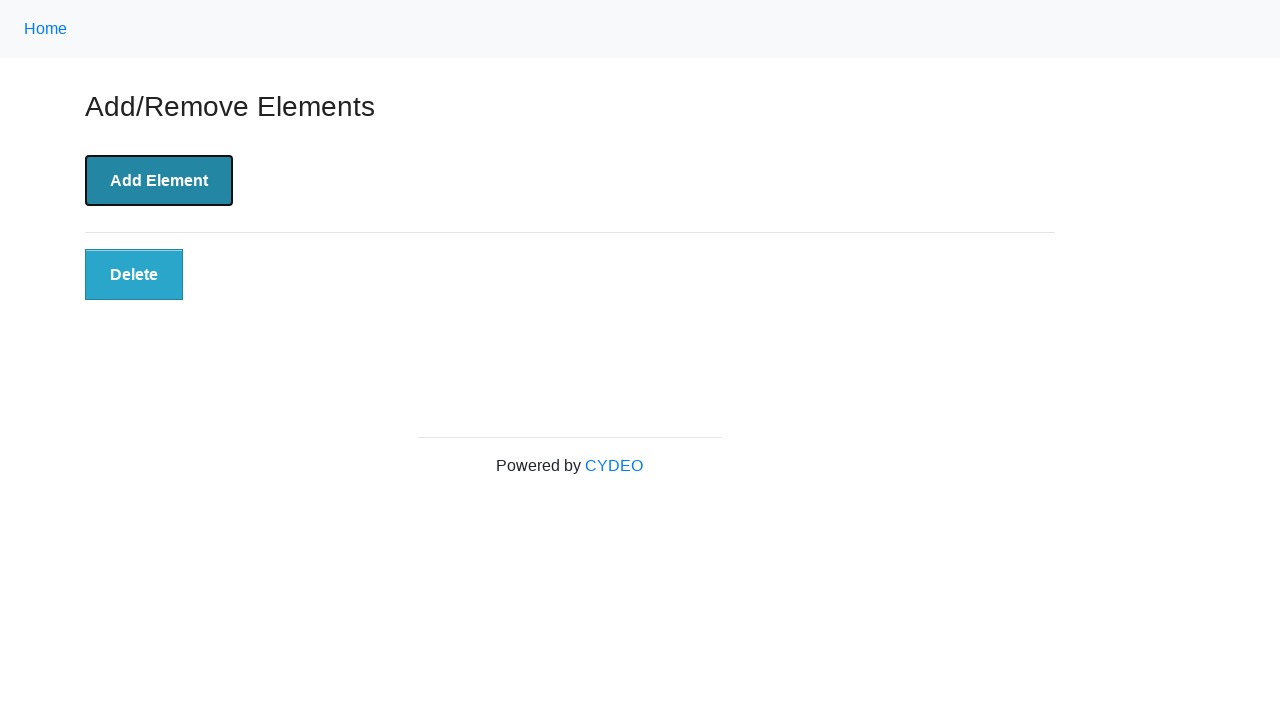

Verified Delete button is visible
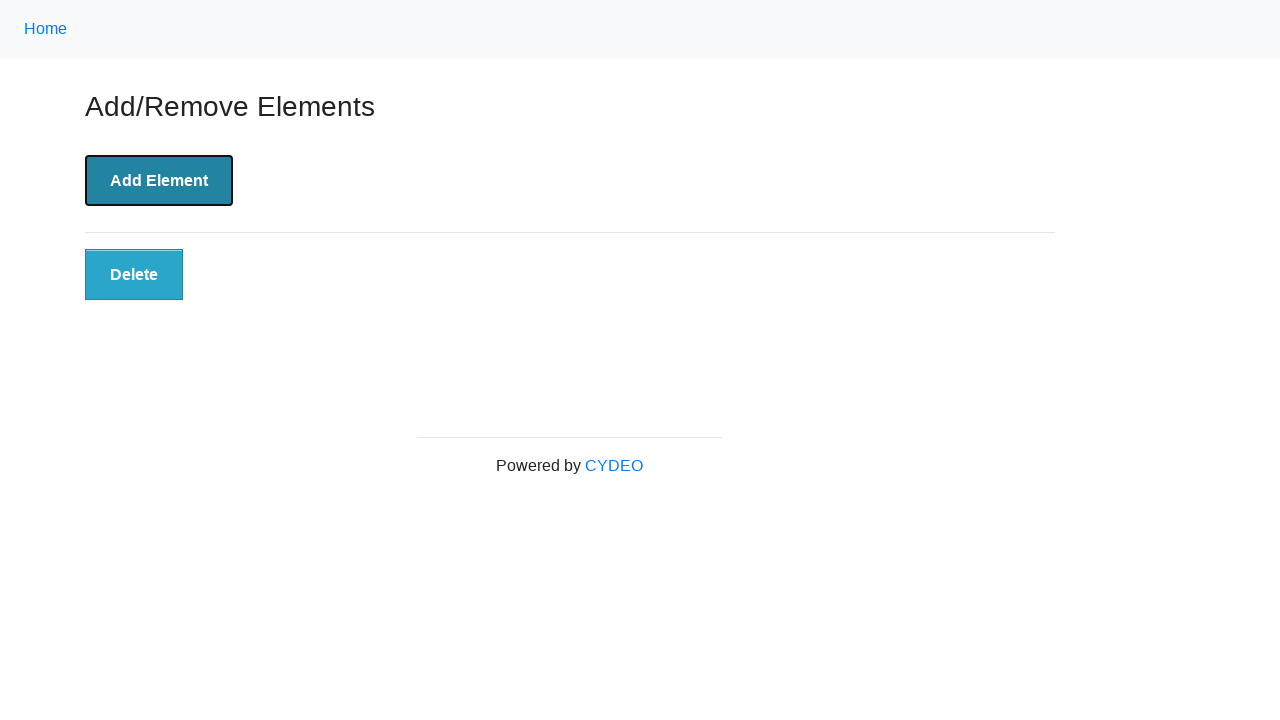

Clicked Delete button to remove it at (134, 275) on xpath=//button[.='Delete']
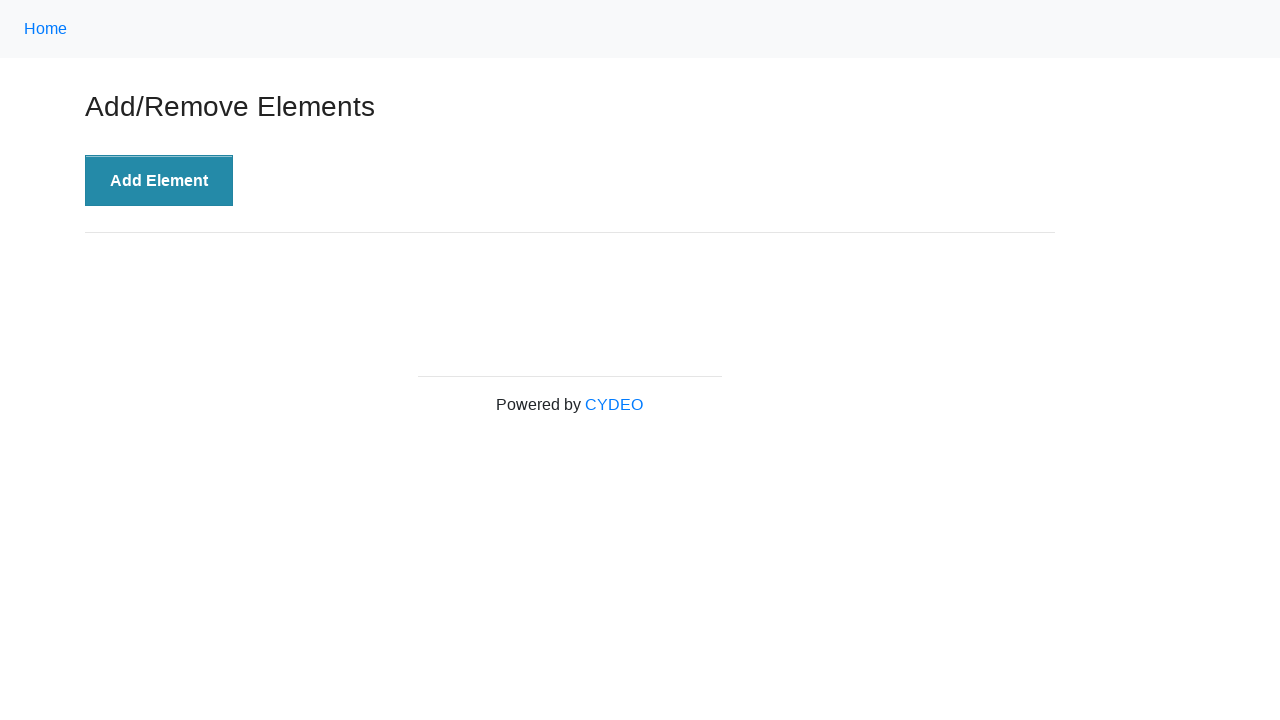

Confirmed Delete button is no longer present on the page
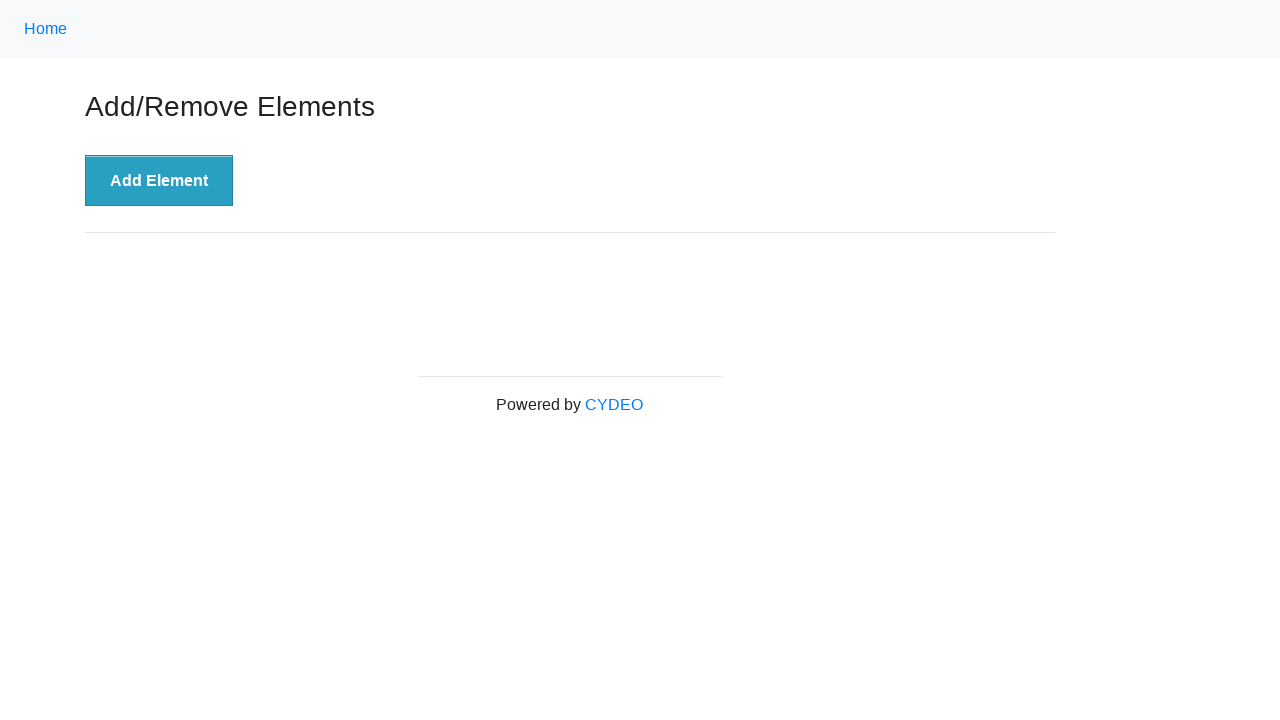

Test completed successfully - element was added and then removed
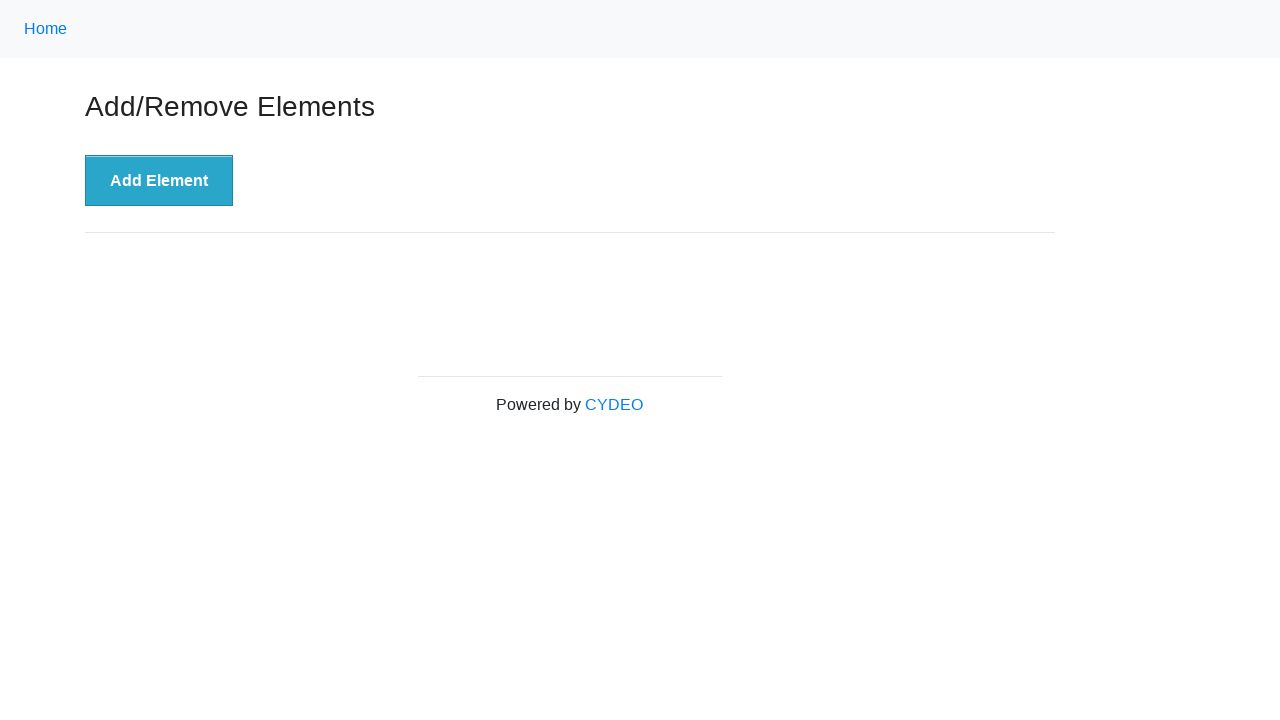

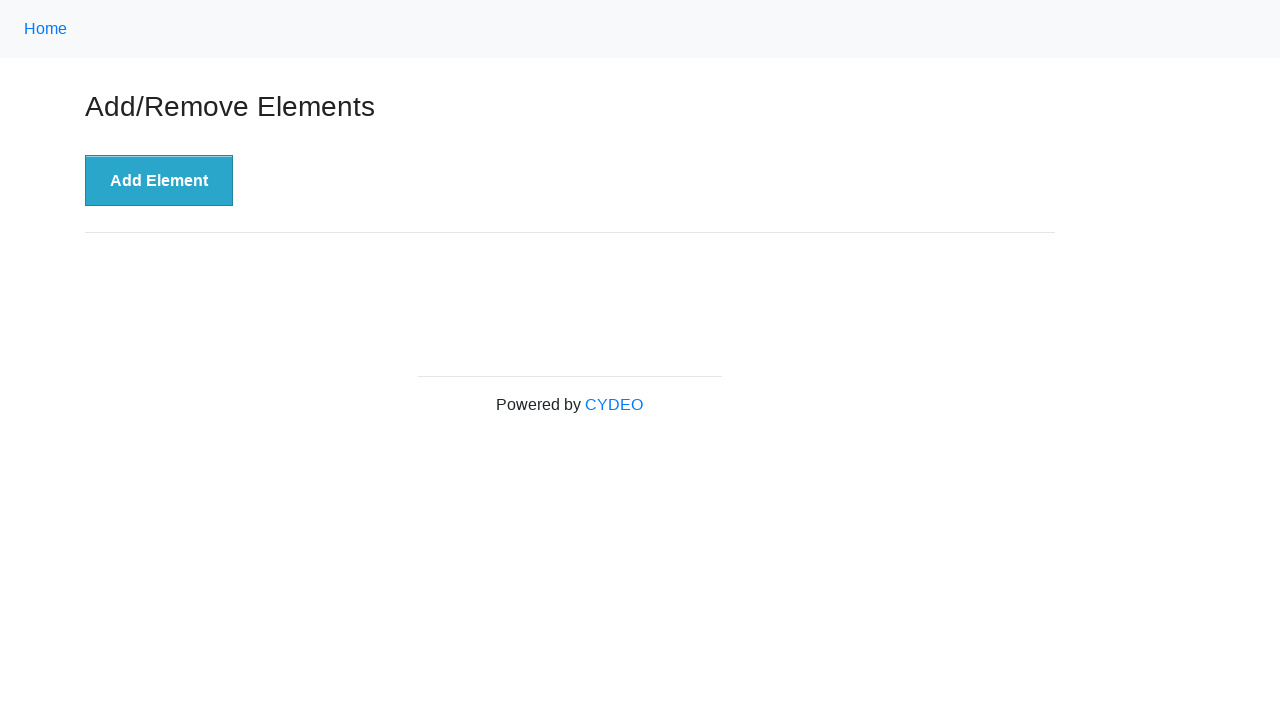